Navigates to the RedBus website homepage and maximizes the browser window

Starting URL: http://redbus.in

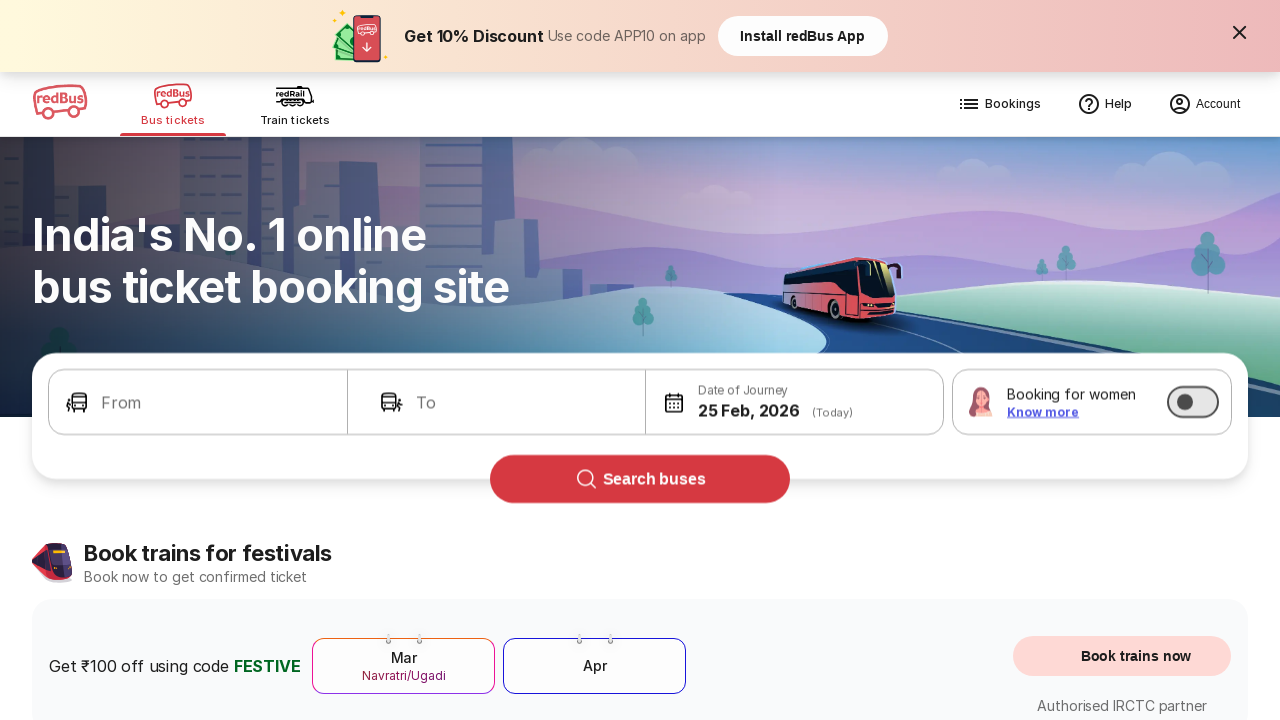

Set viewport size to 1920x1080 to maximize browser window
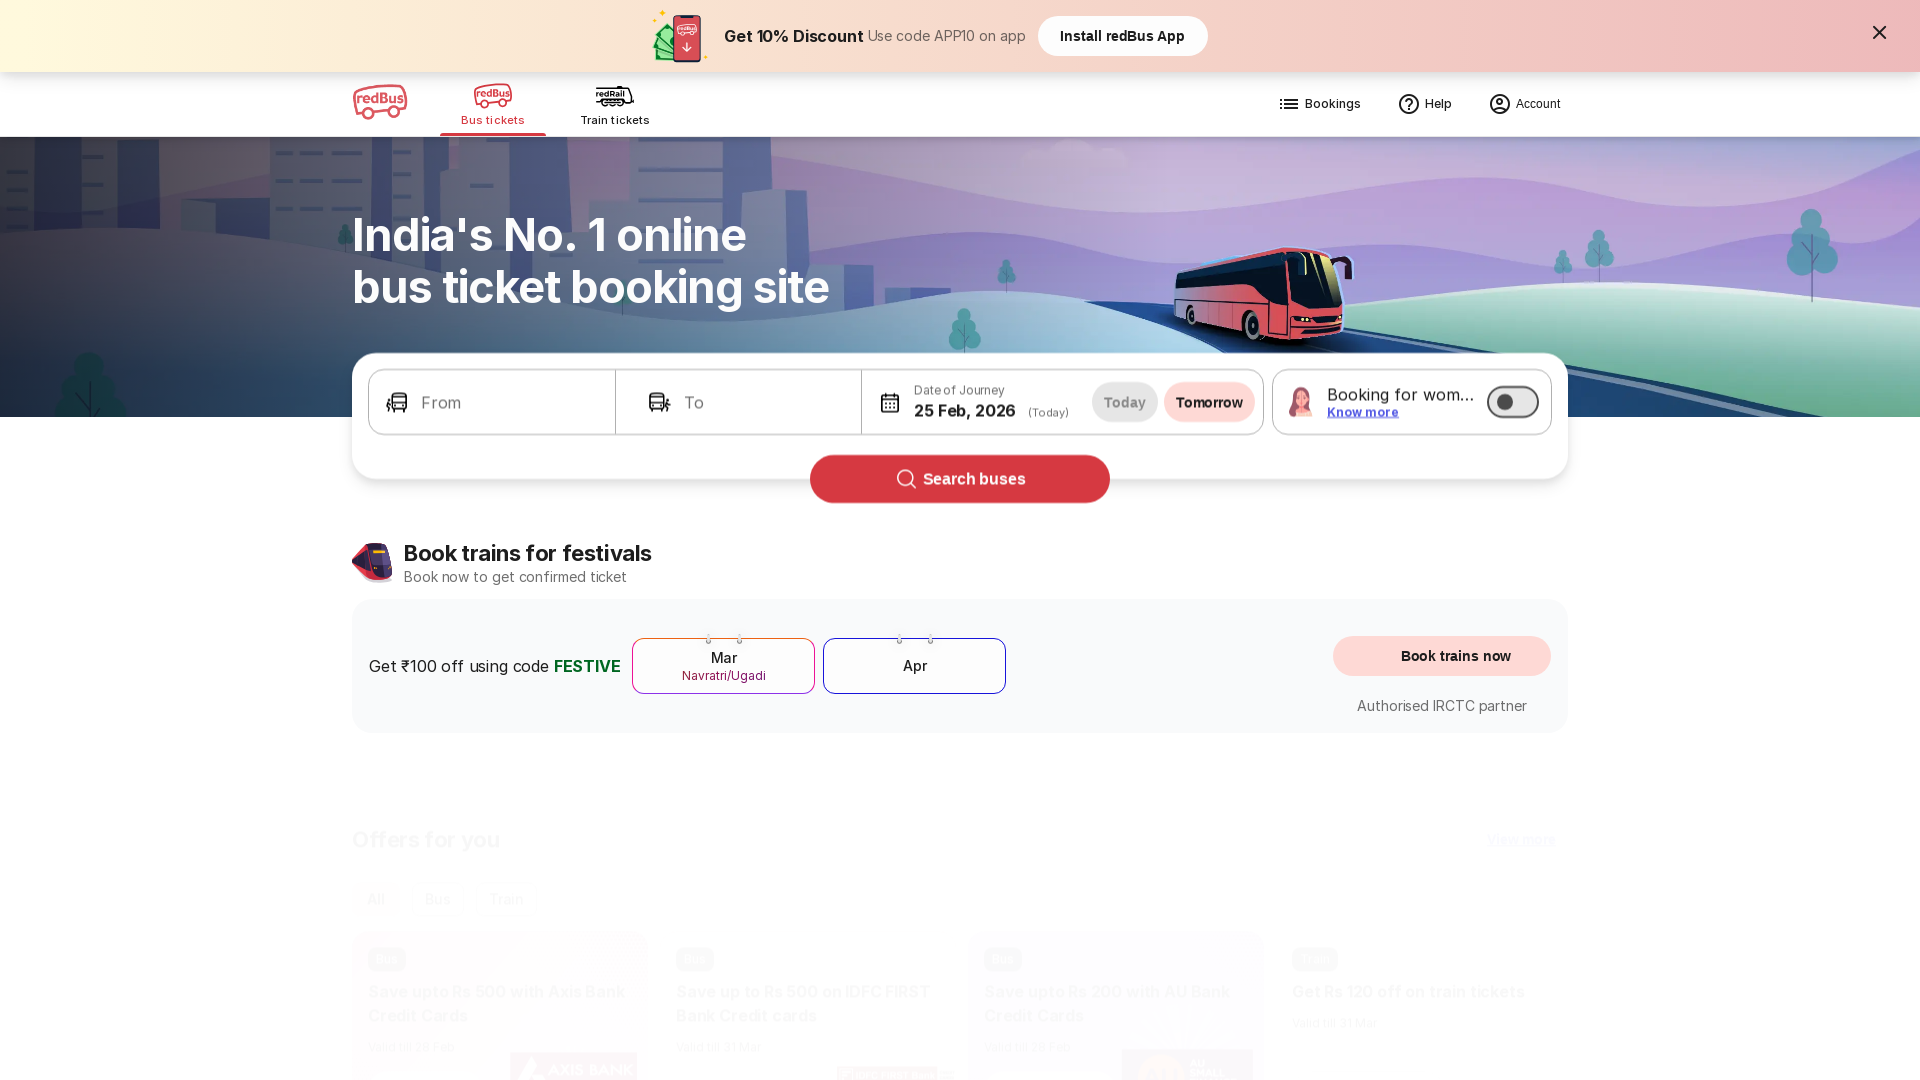

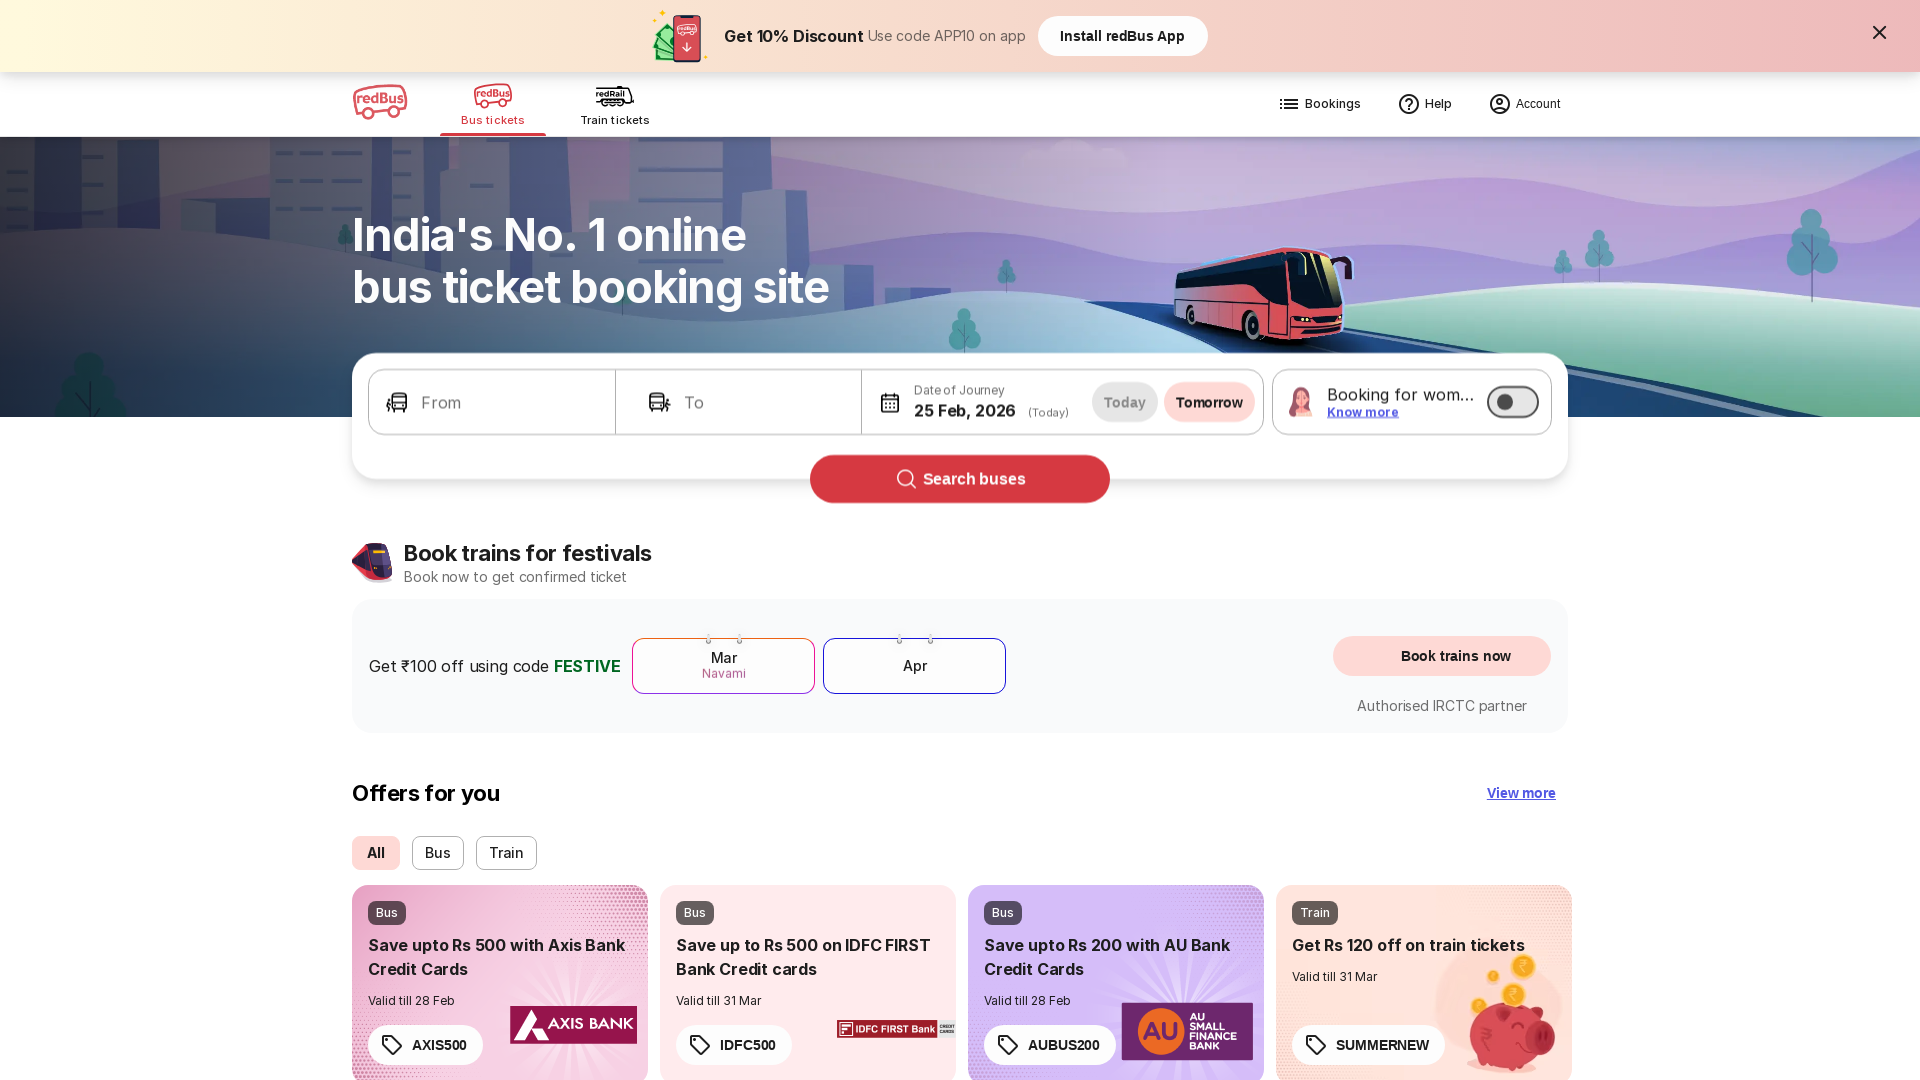